Tests navigation to product category pages on Woolworths Australia and EDEKA24 Germany websites, verifying page titles load correctly for iced teas and chocolate bar categories.

Starting URL: https://www.woolworths.com.au/shop/browse/drinks/cordials-juices-iced-teas/iced-teas

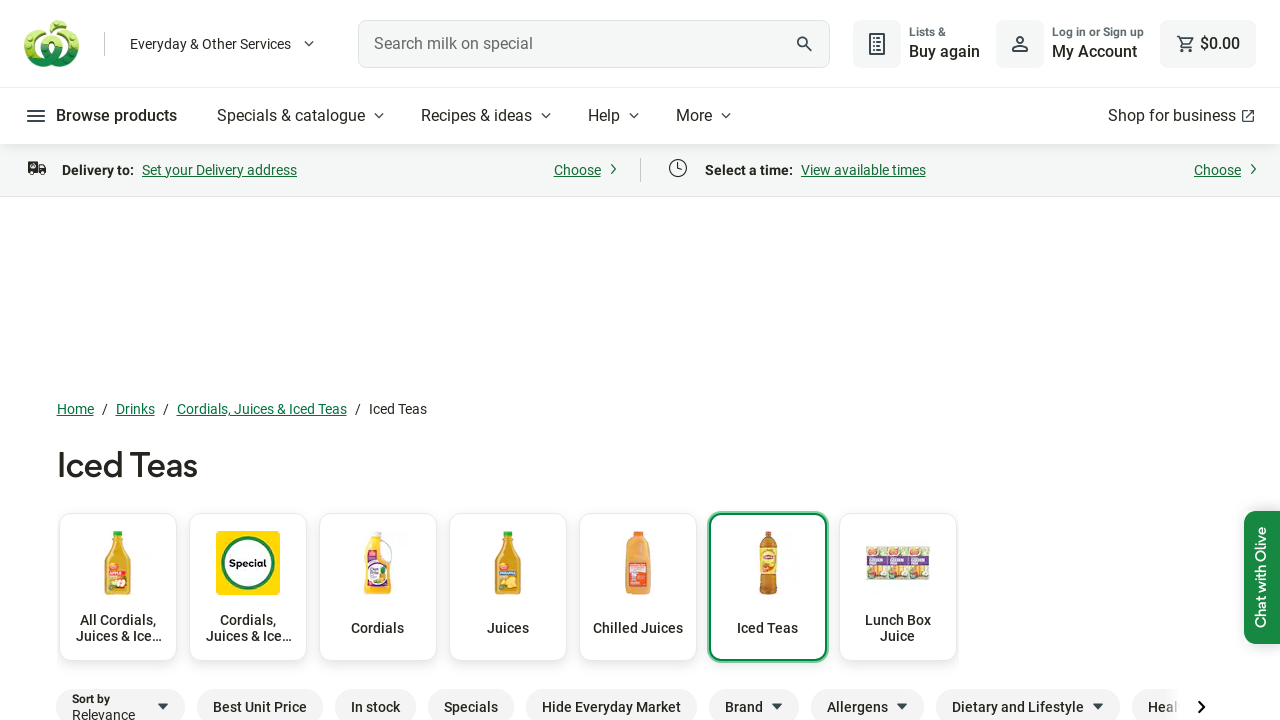

Waited for Woolworths iced teas page to load (domcontentloaded)
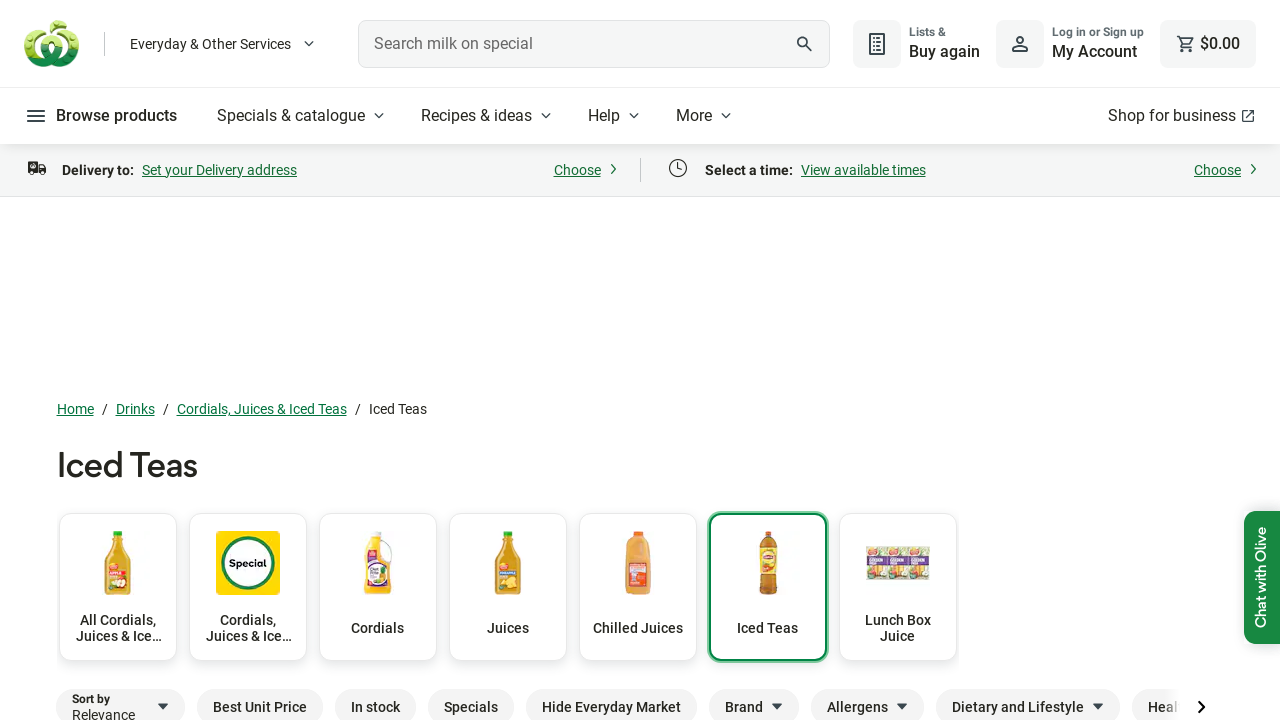

Verified Woolworths page title is 'Iced Teas | Woolworths'
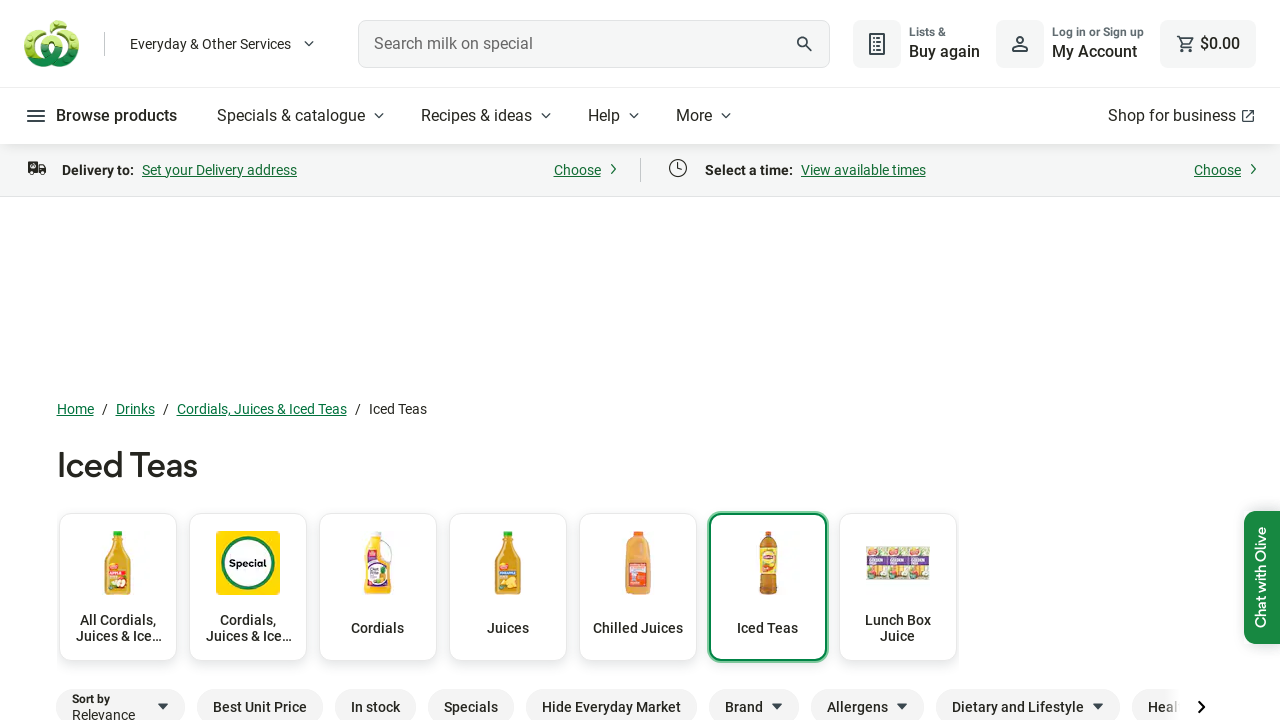

Navigated to EDEKA24 chocolate bars page
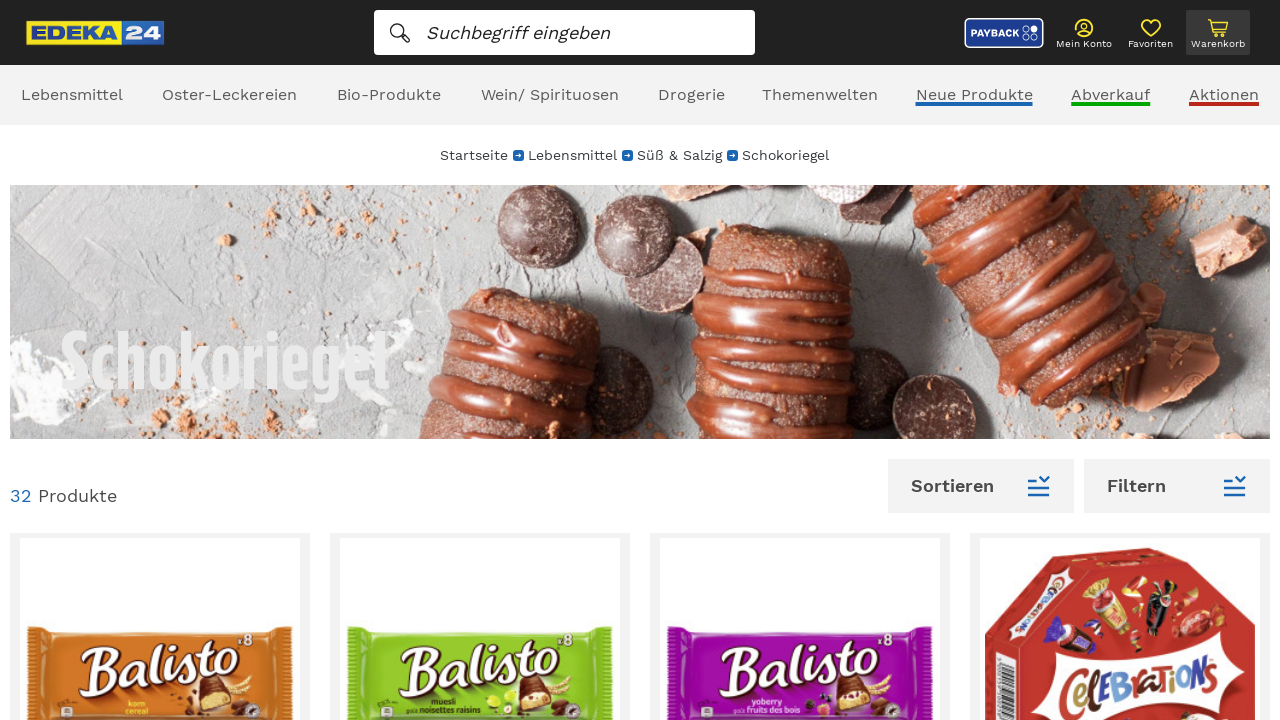

Waited for EDEKA24 chocolate bars page to load (domcontentloaded)
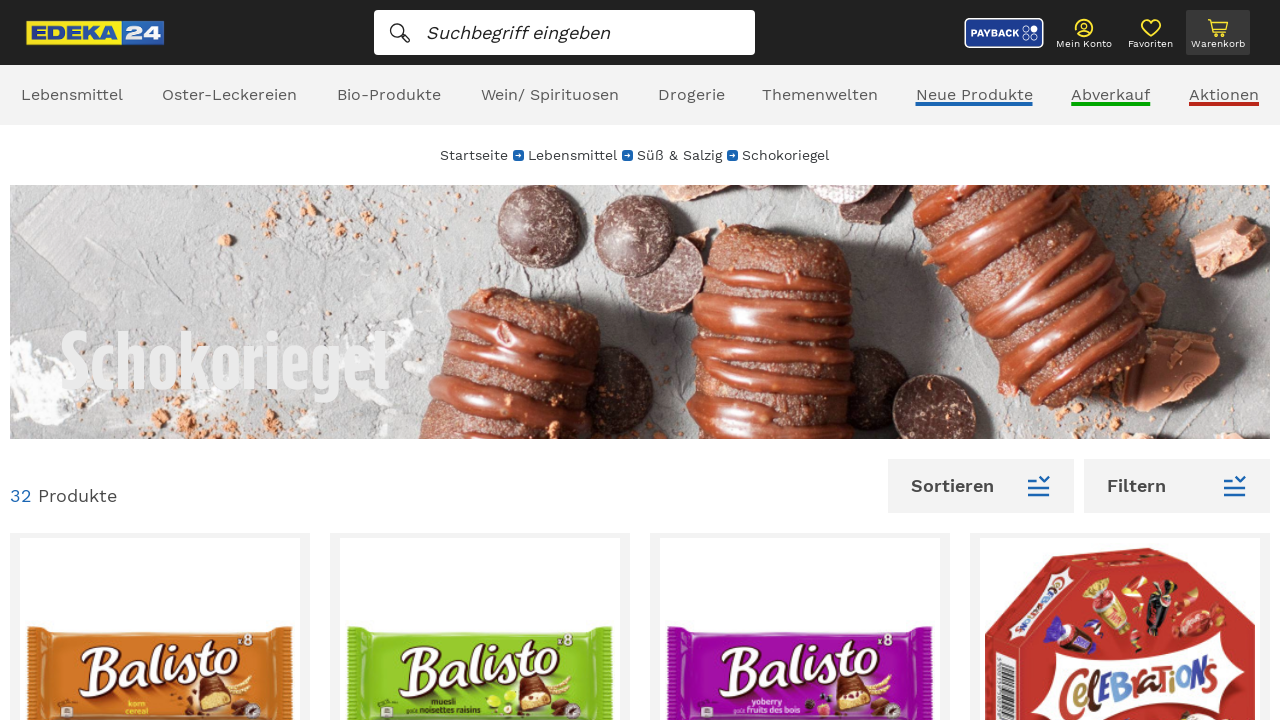

Verified EDEKA24 page title contains 'EDEKA24 | Schokoriegel'
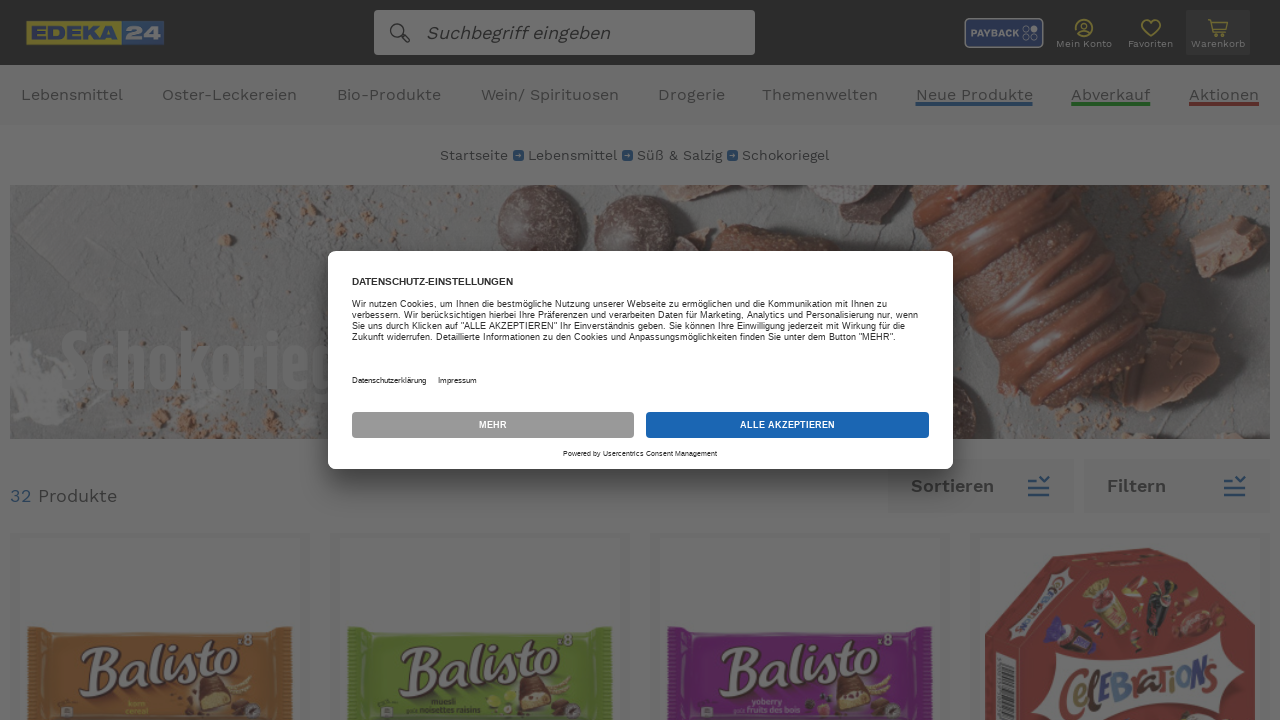

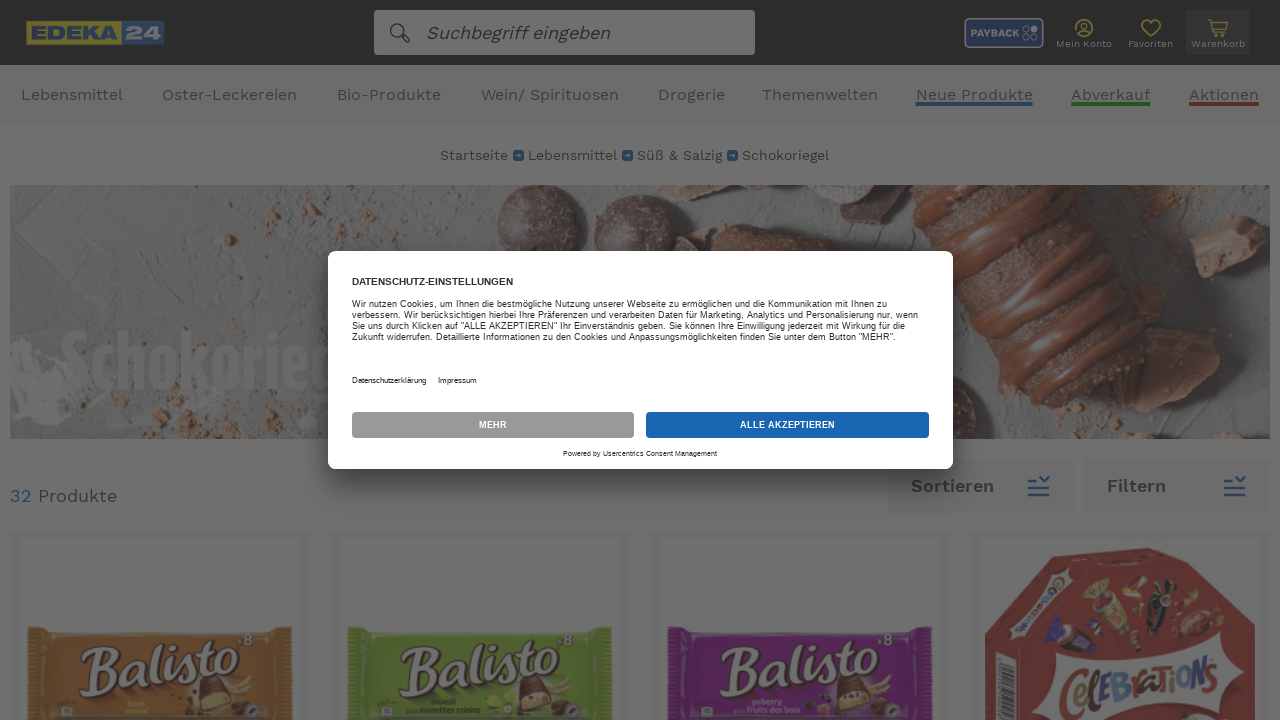